Tests the add/remove element functionality by adding two elements, deleting one, and verifying that one delete button remains

Starting URL: http://the-internet.herokuapp.com/add_remove_elements/

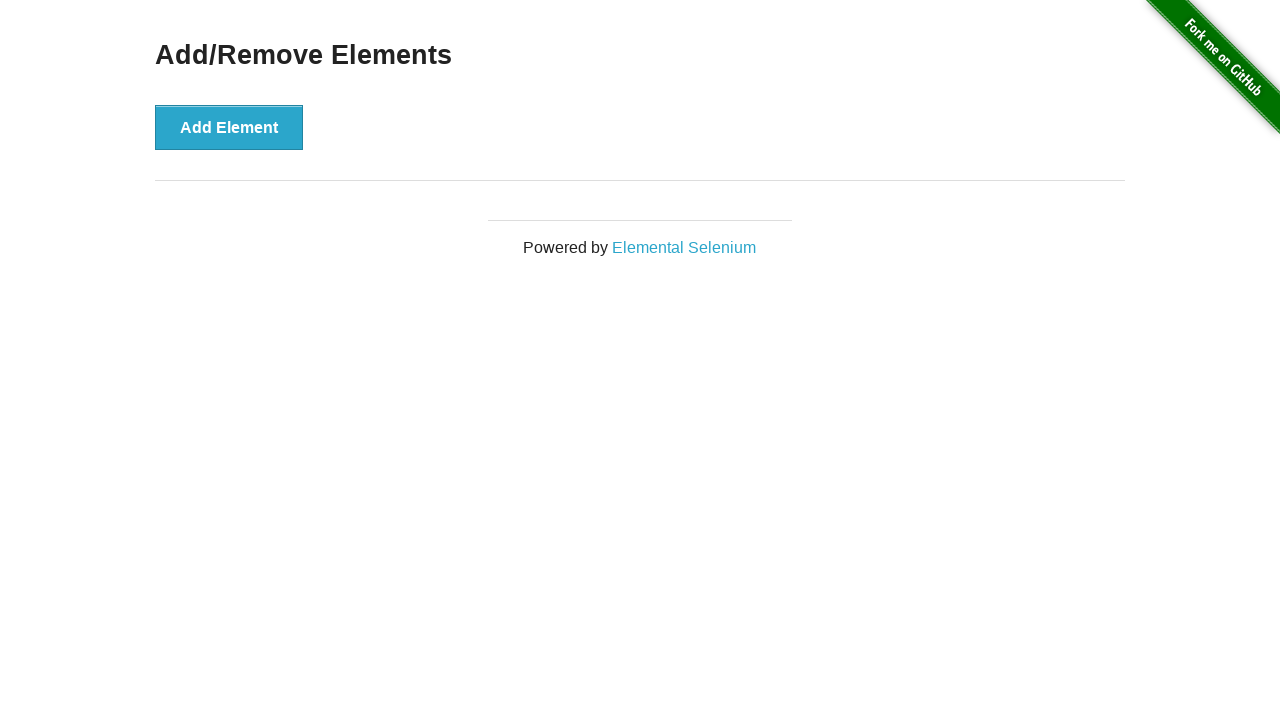

Clicked Add Element button first time at (229, 127) on xpath=//button[text()='Add Element']
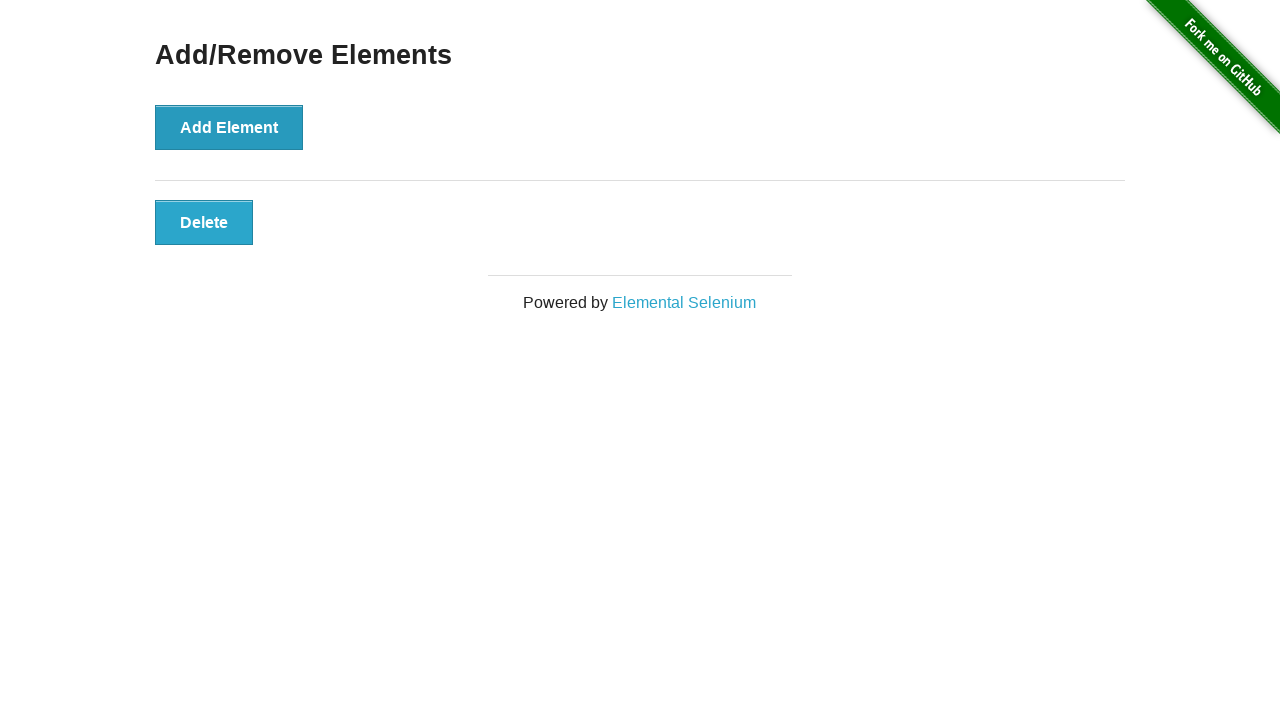

Clicked Add Element button second time at (229, 127) on xpath=//button[text()='Add Element']
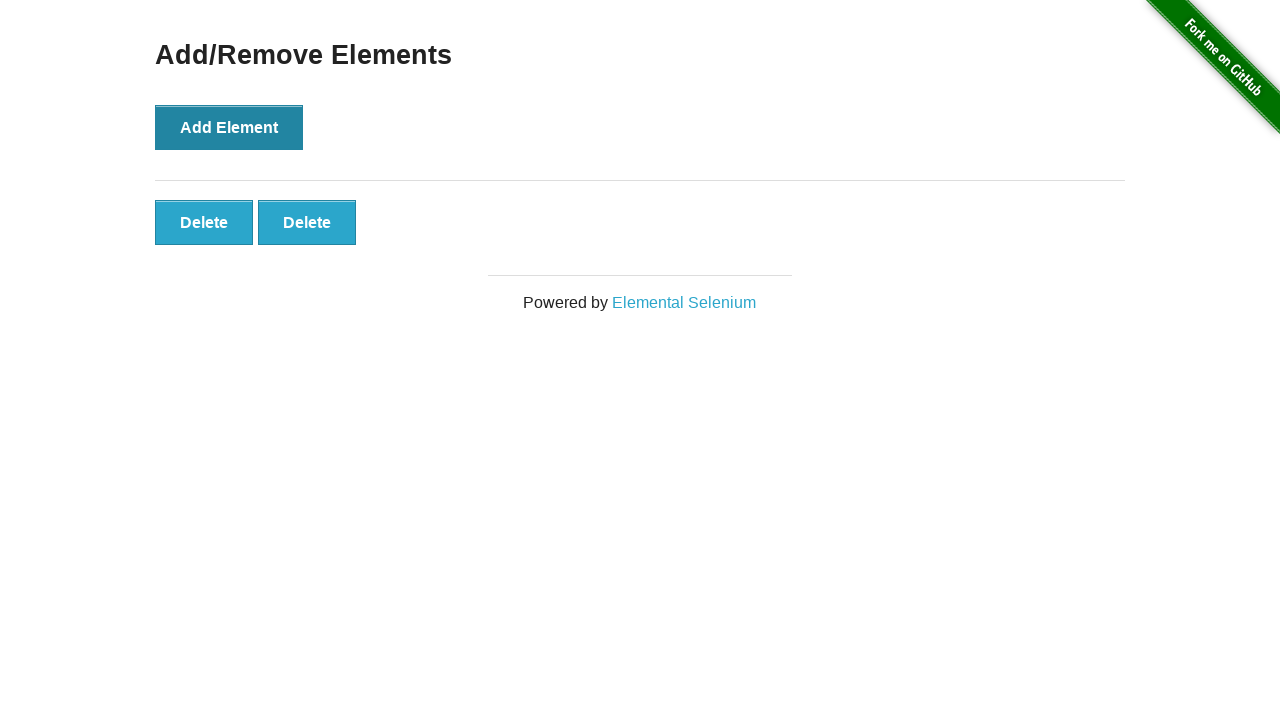

Clicked Delete button to remove one element at (204, 222) on xpath=//button[text()='Delete']
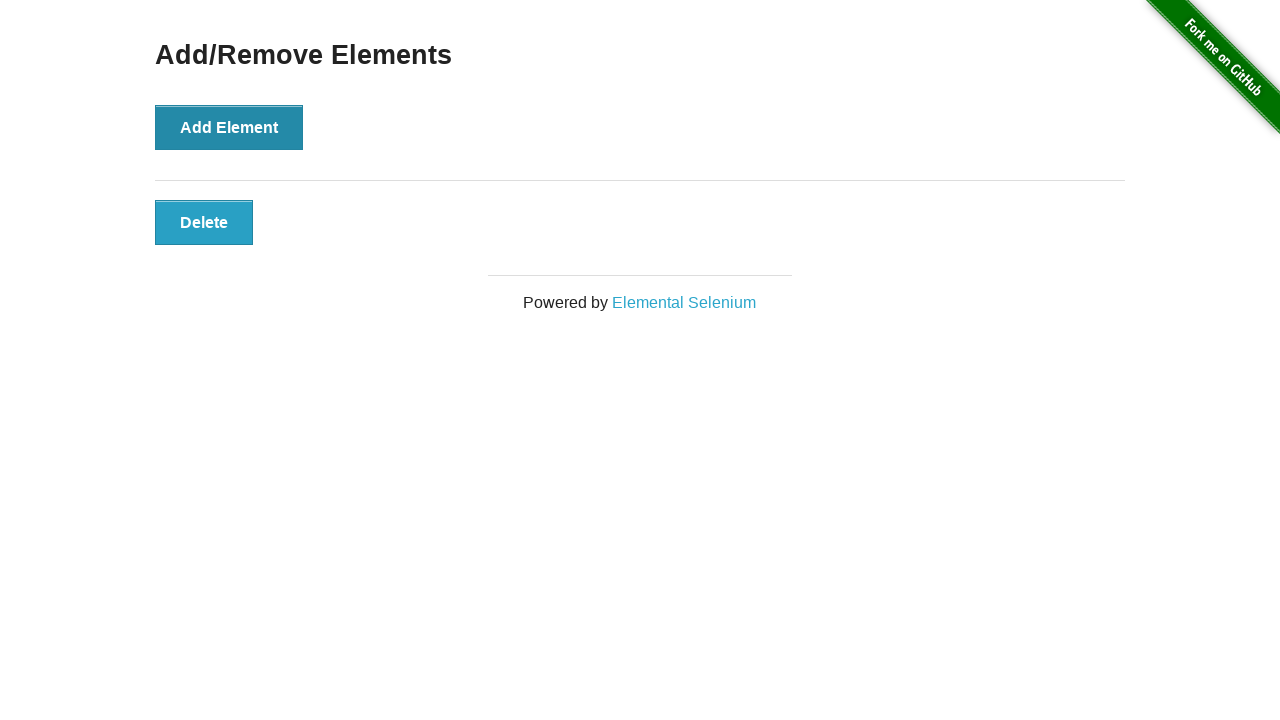

Counted Delete buttons: found 1
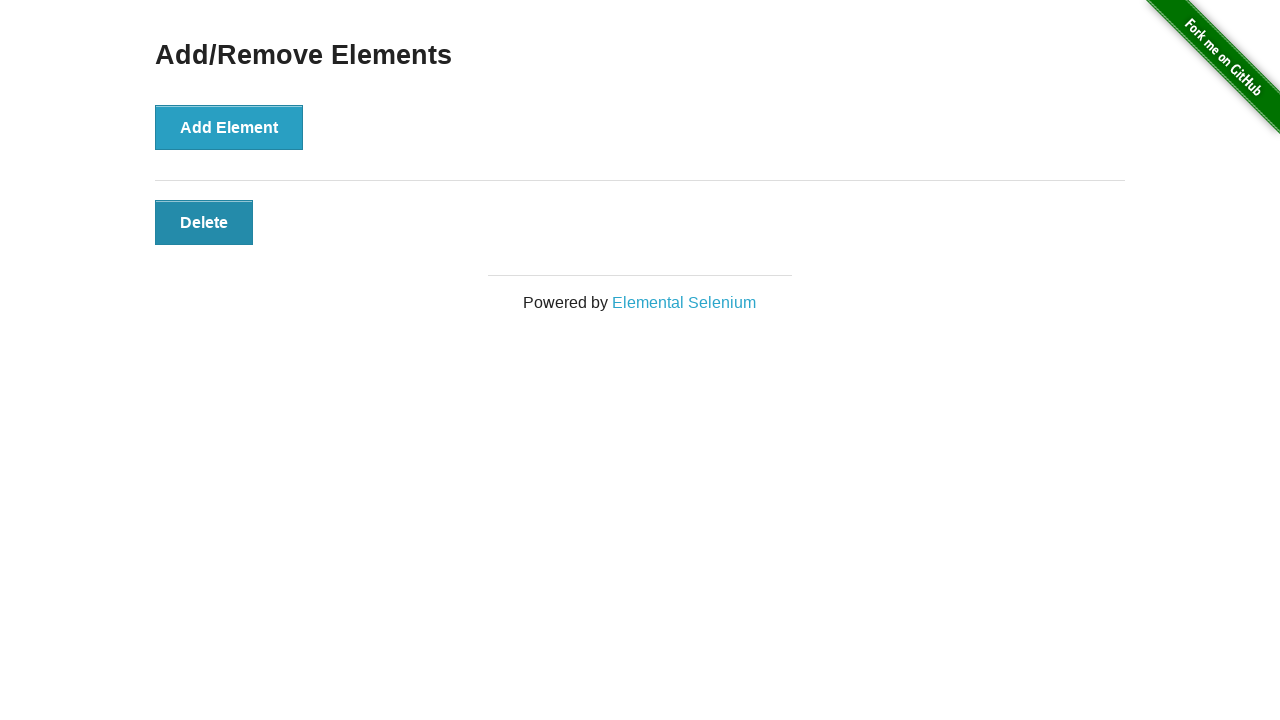

Verified that exactly 1 Delete button remains
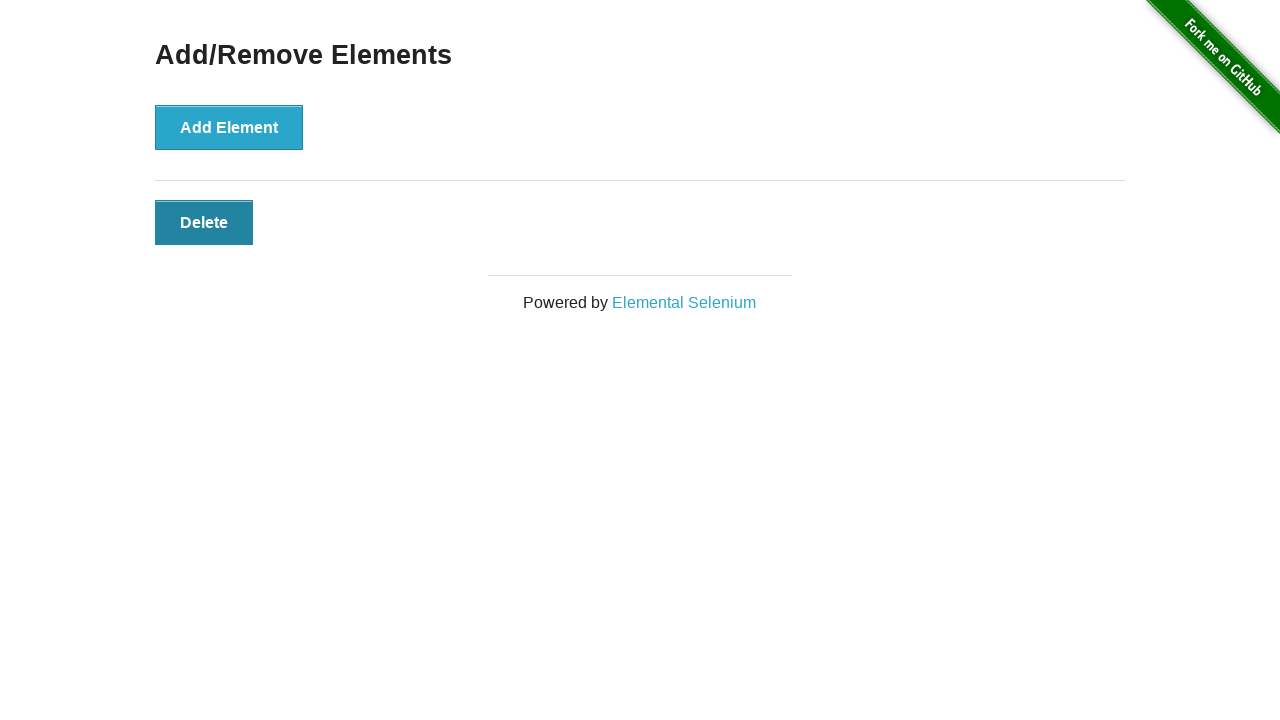

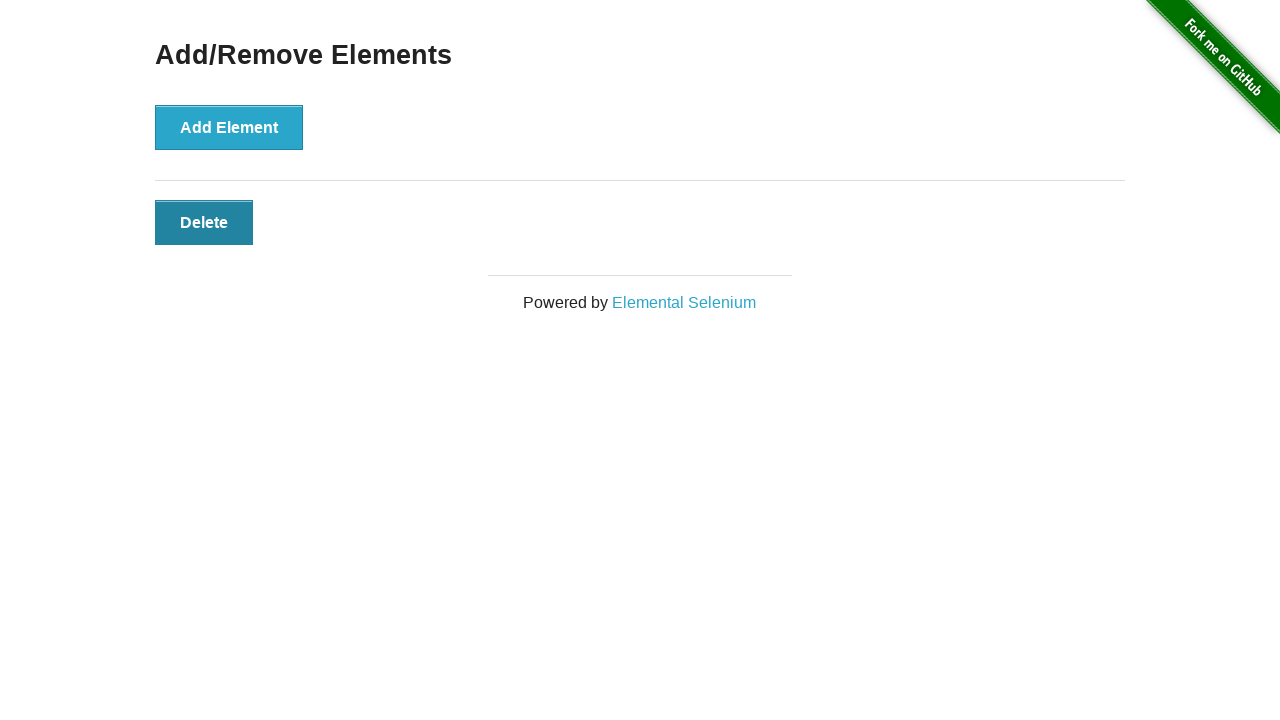